Tests marking all todo items as completed using the toggle-all checkbox

Starting URL: https://demo.playwright.dev/todomvc

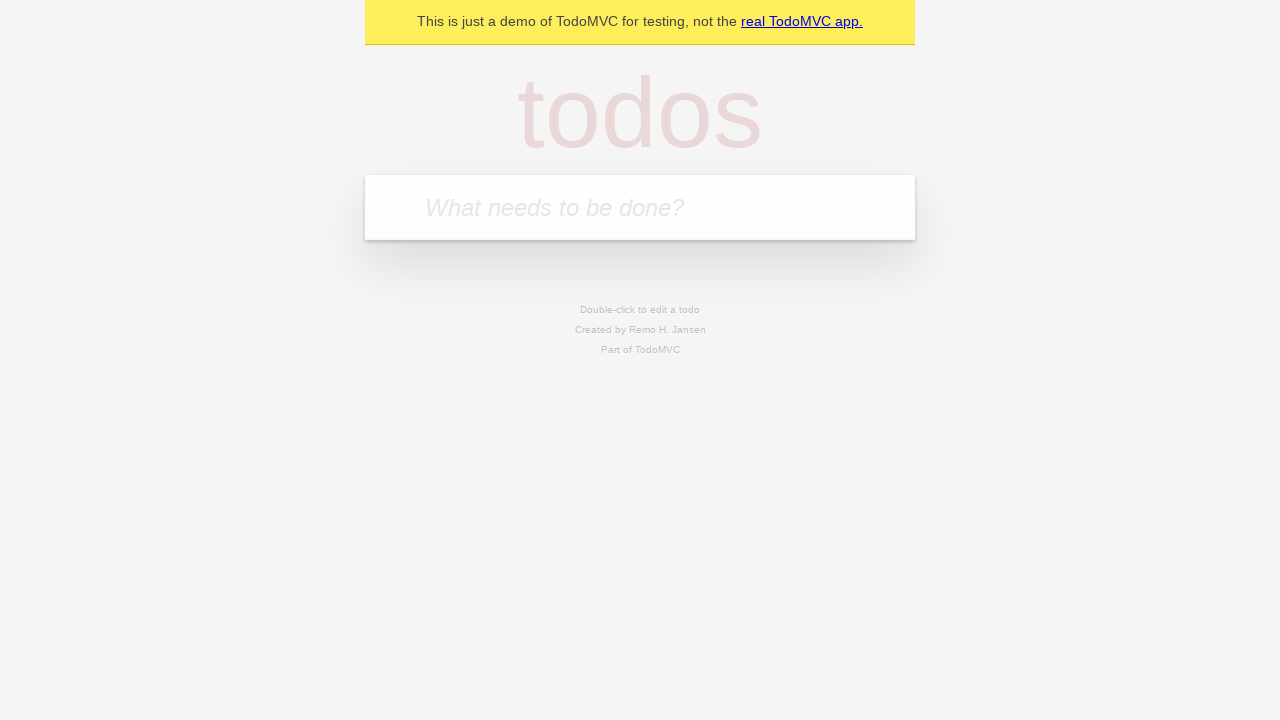

Filled todo input with 'buy some cheese' on internal:attr=[placeholder="What needs to be done?"i]
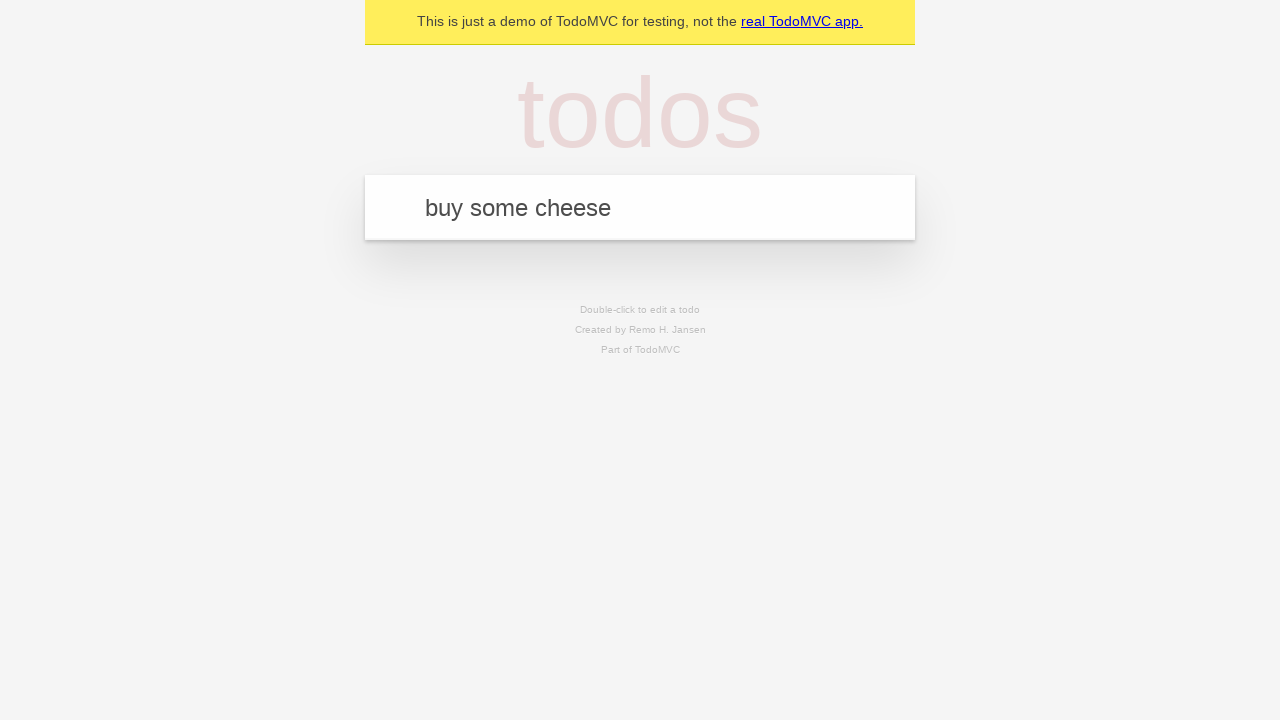

Pressed Enter to create todo 'buy some cheese' on internal:attr=[placeholder="What needs to be done?"i]
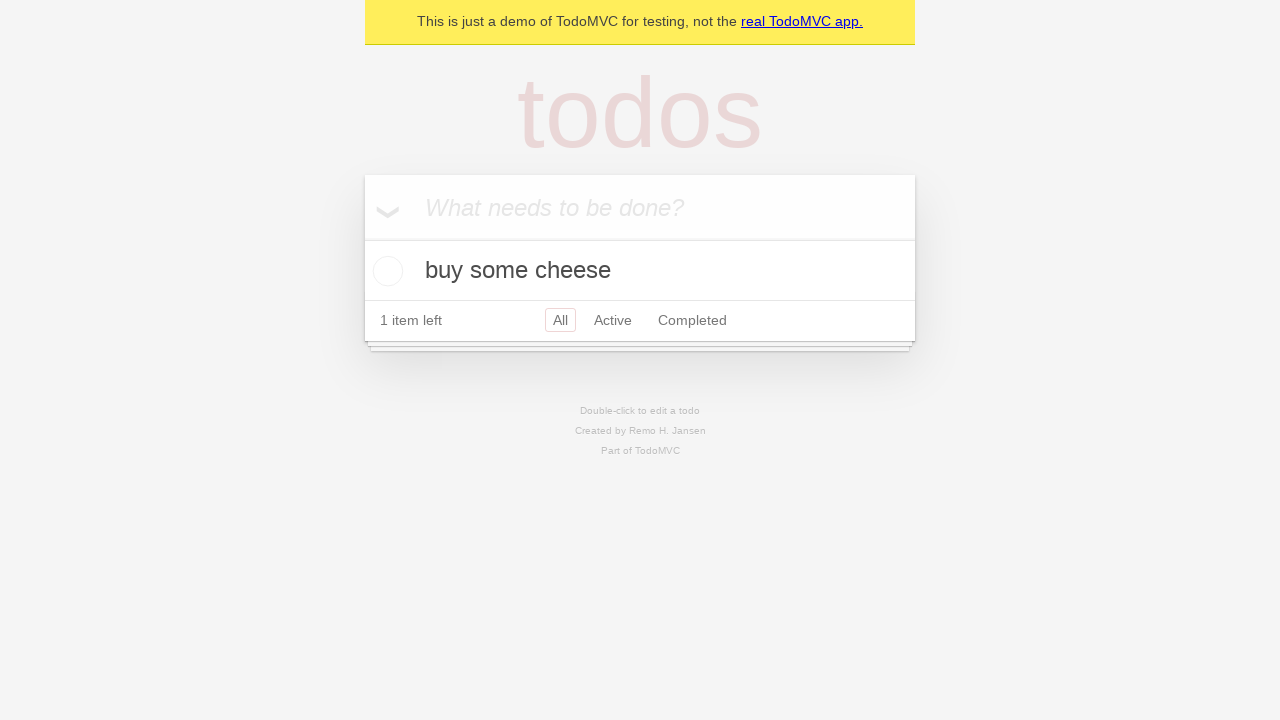

Filled todo input with 'feed the cat' on internal:attr=[placeholder="What needs to be done?"i]
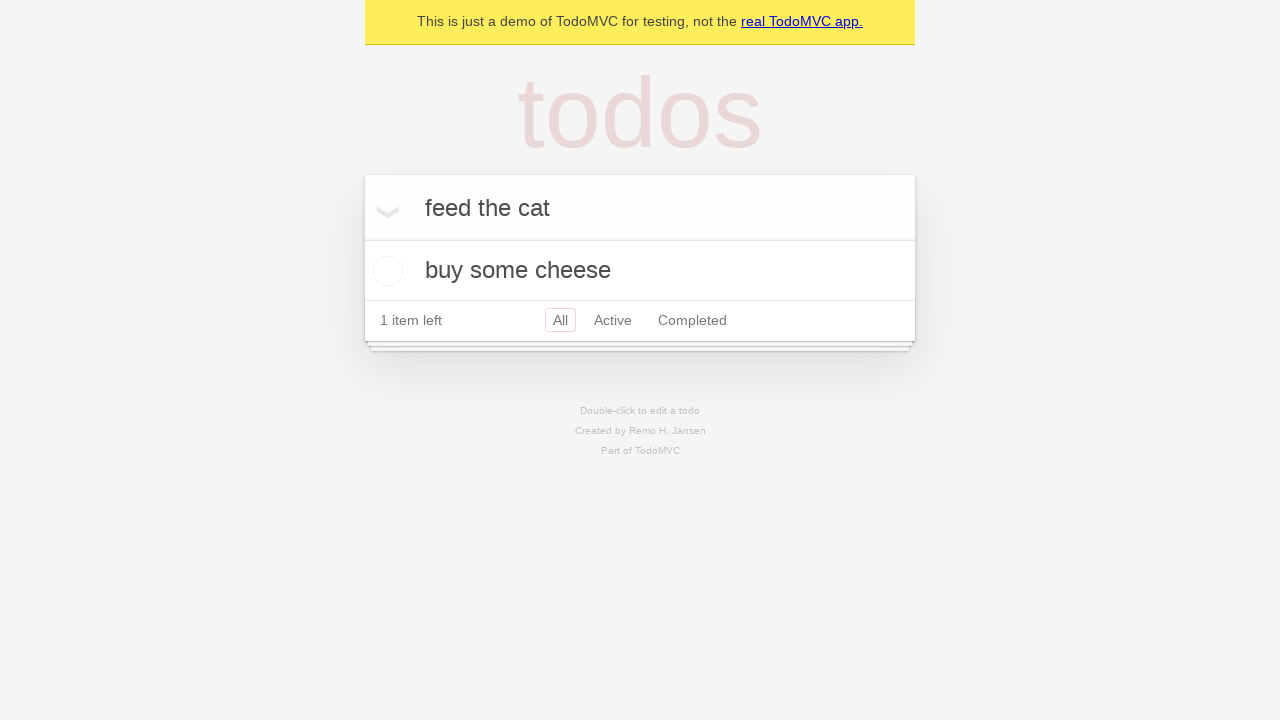

Pressed Enter to create todo 'feed the cat' on internal:attr=[placeholder="What needs to be done?"i]
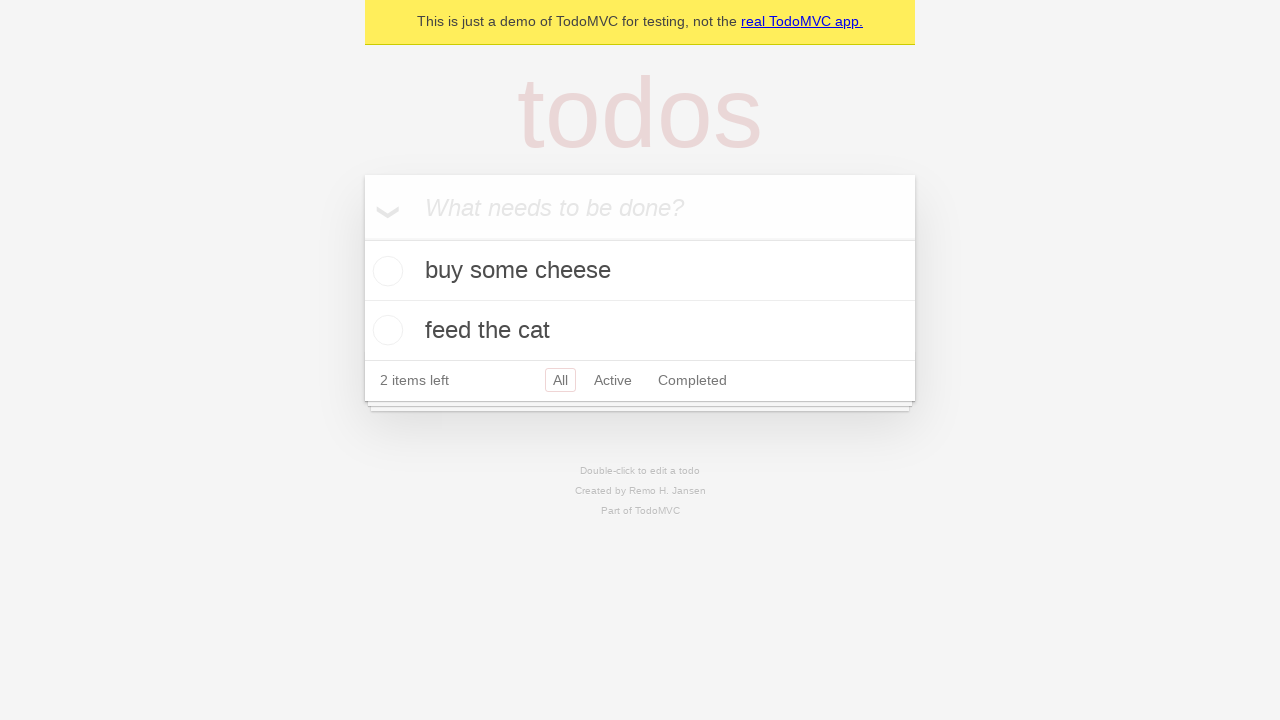

Filled todo input with 'book a doctors appointment' on internal:attr=[placeholder="What needs to be done?"i]
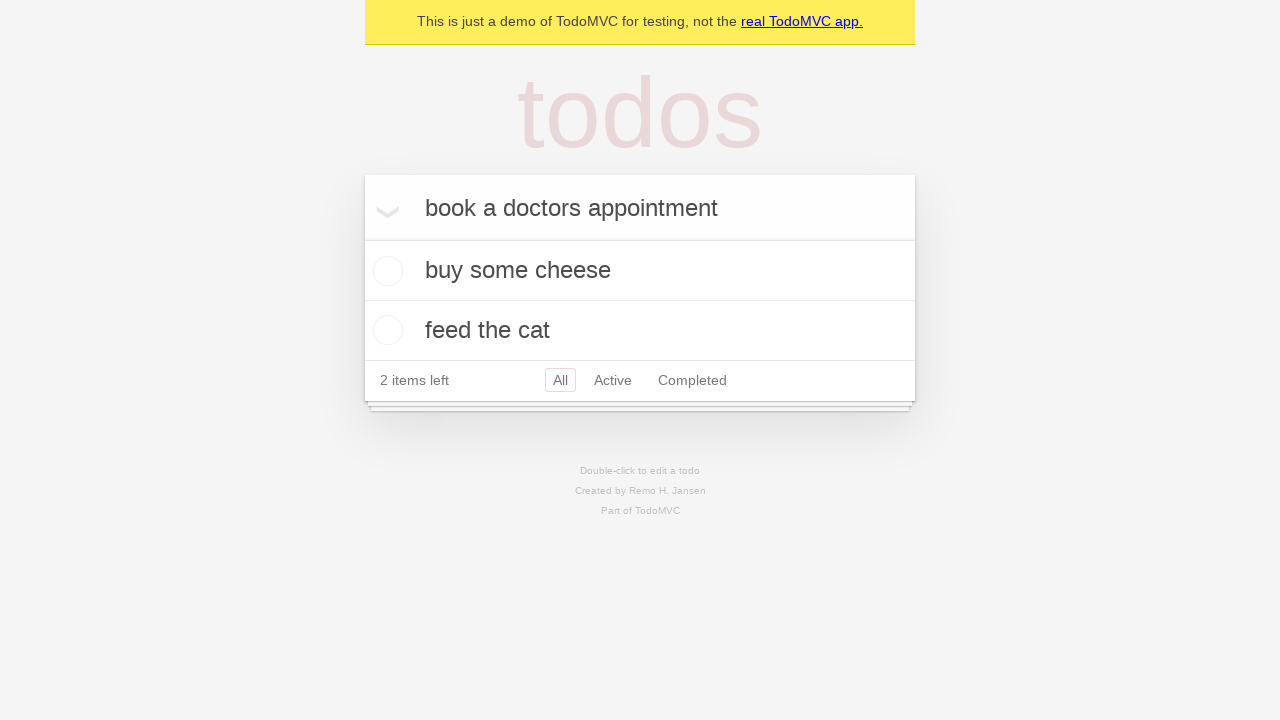

Pressed Enter to create todo 'book a doctors appointment' on internal:attr=[placeholder="What needs to be done?"i]
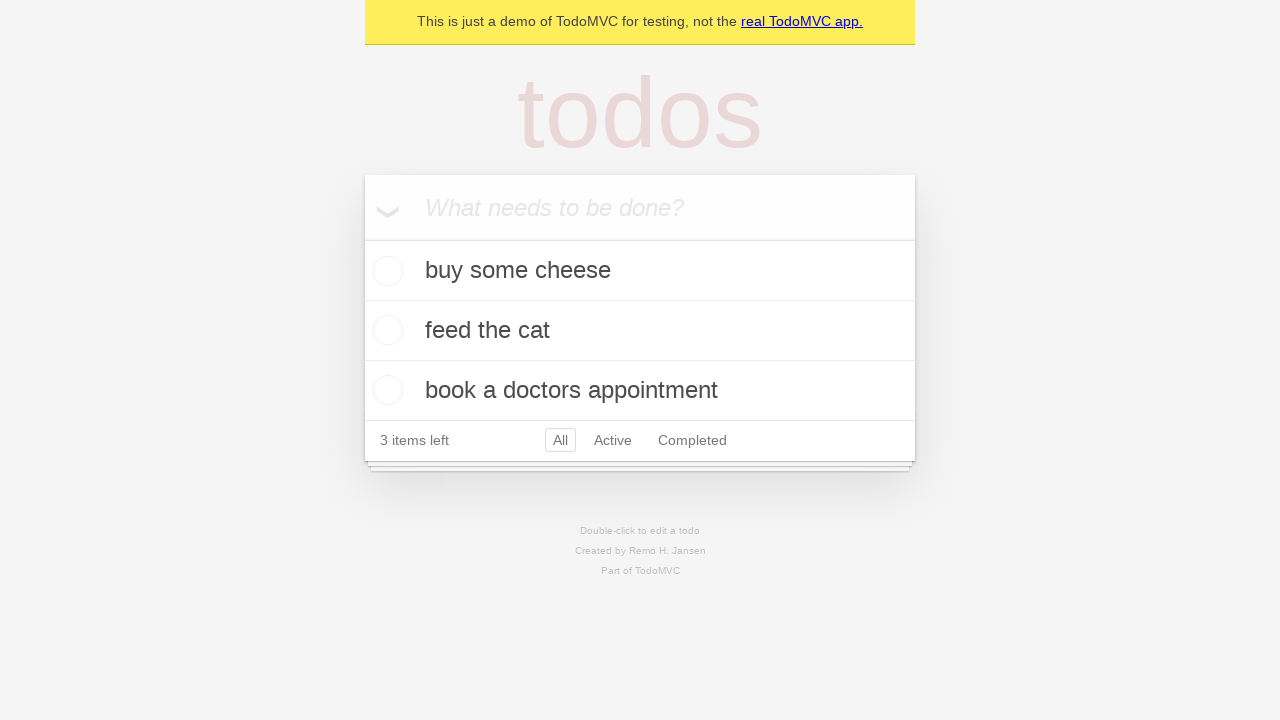

Waited for all 3 todo items to be created
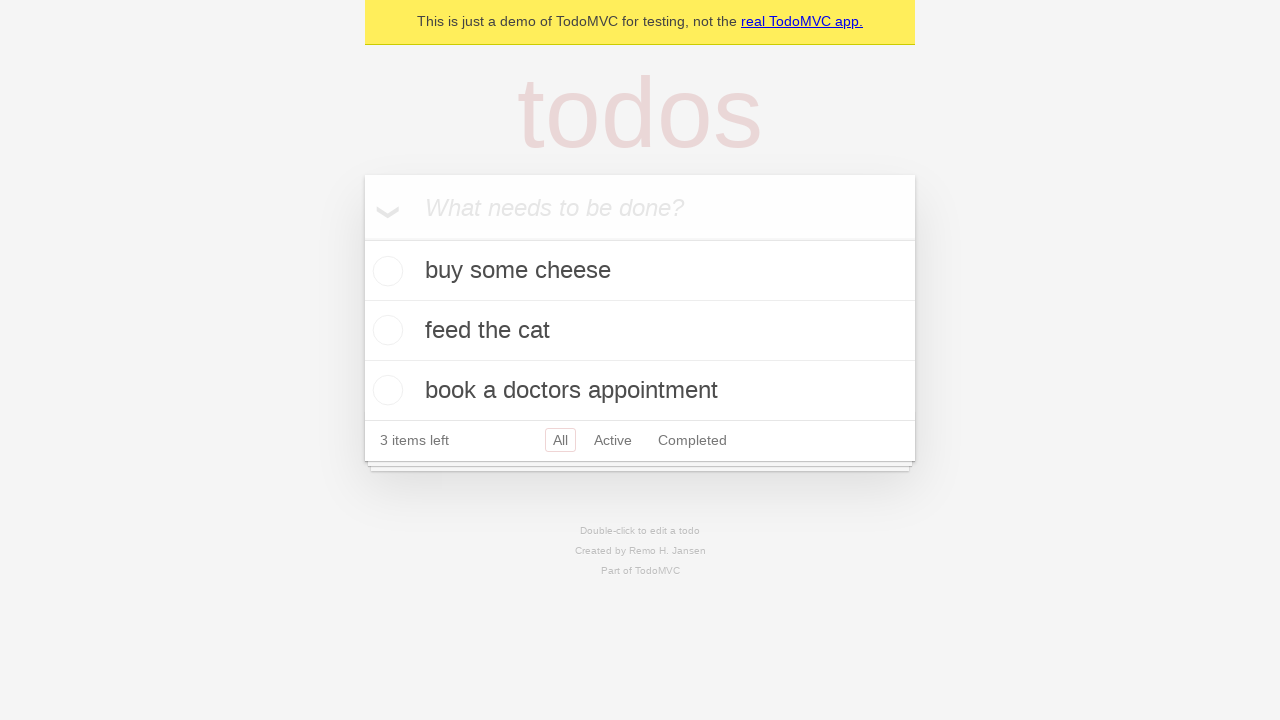

Clicked toggle-all checkbox to mark all items as completed at (362, 238) on internal:label="Mark all as complete"i
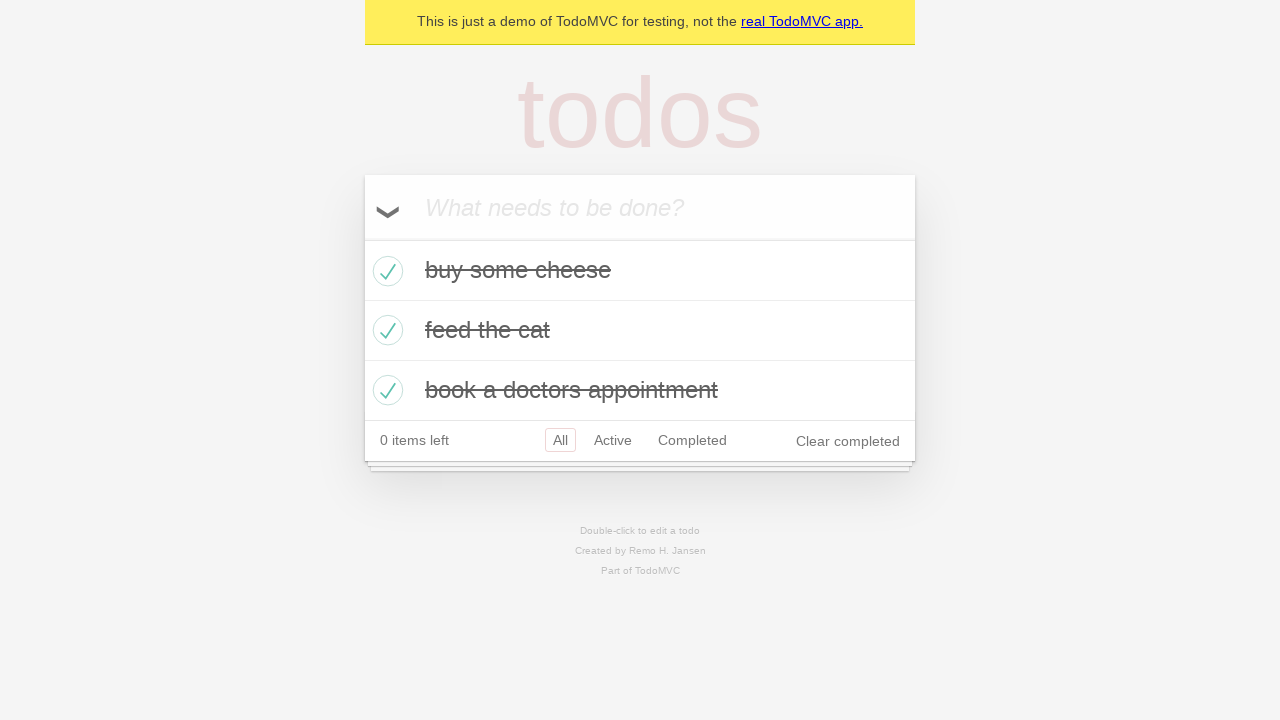

Verified that all todo items are now marked as completed
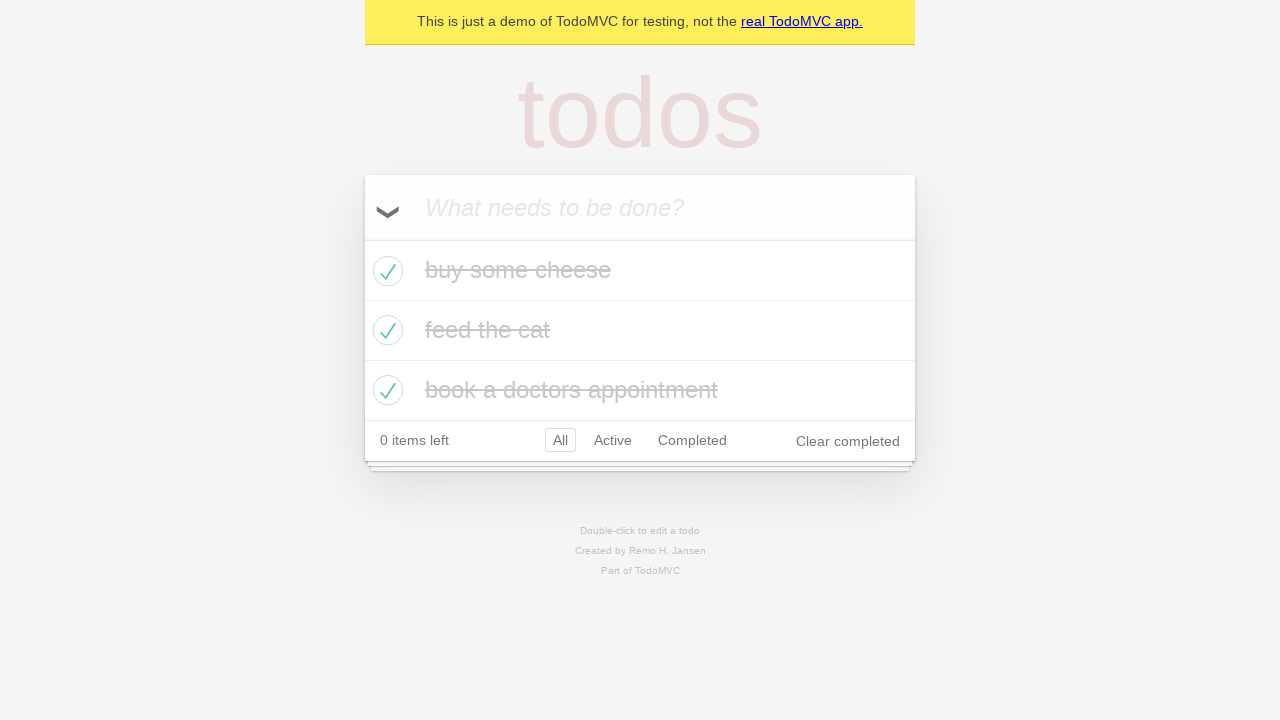

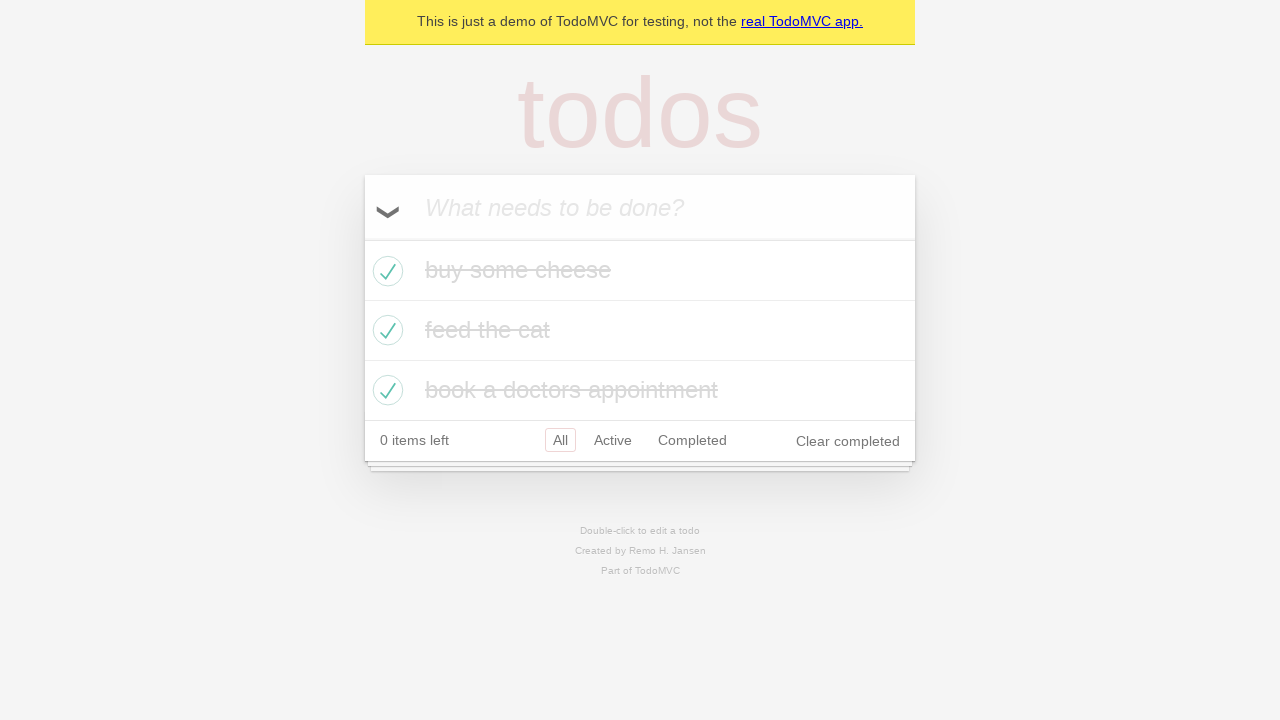